Navigates to Wise Quarter homepage and verifies the page title contains "Wise Quarter"

Starting URL: https://www.wisequarter.com

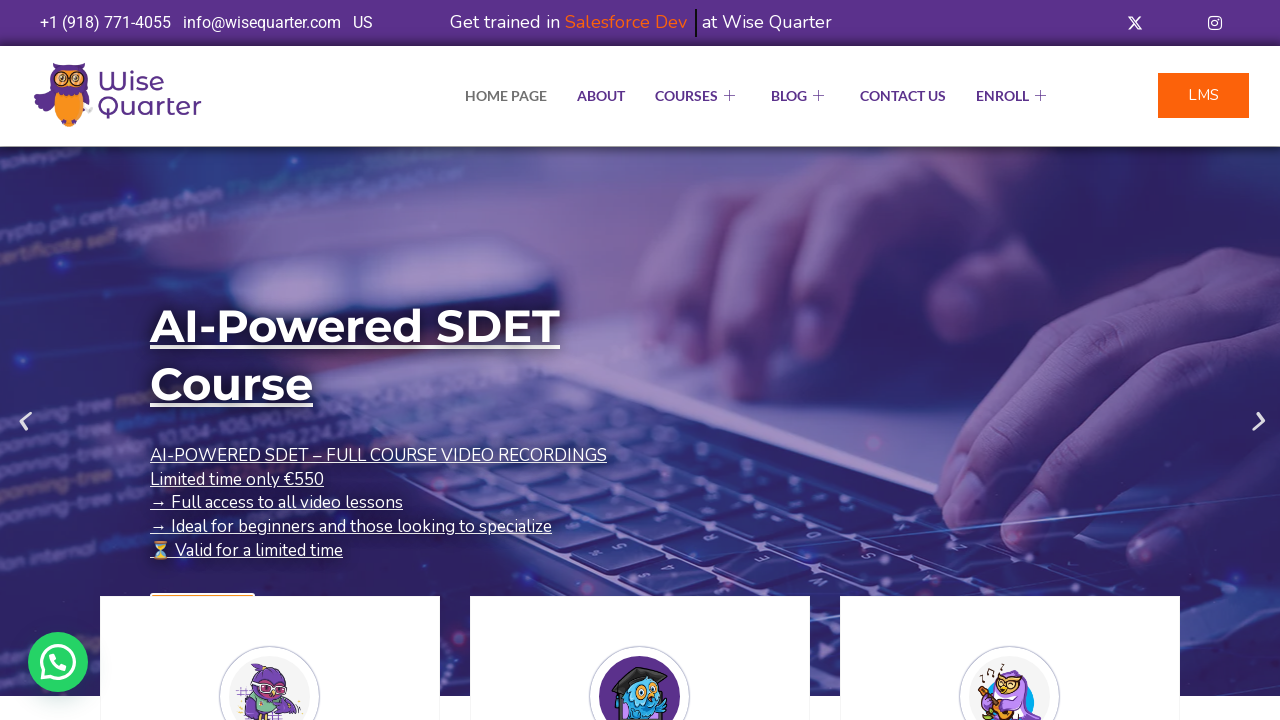

Waited for page to load (domcontentloaded state)
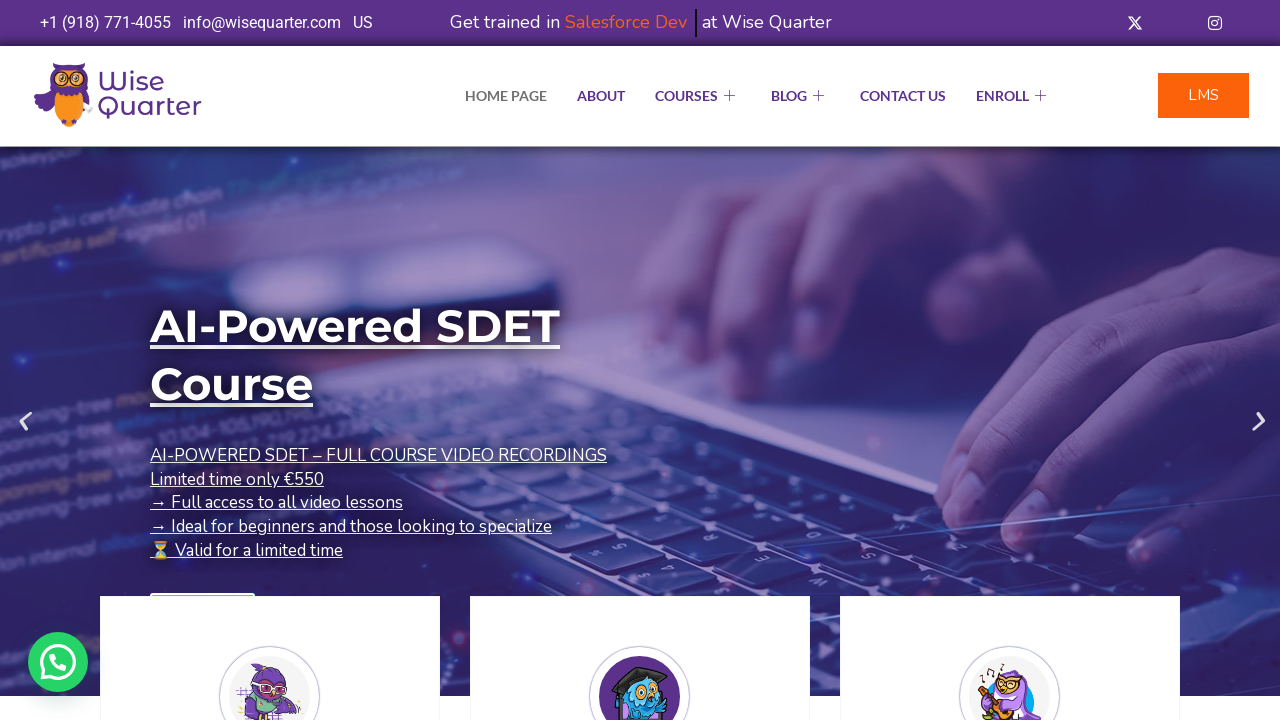

Retrieved page title: IT Bootcamp Courses, Online Classes - Wise Quarter Course
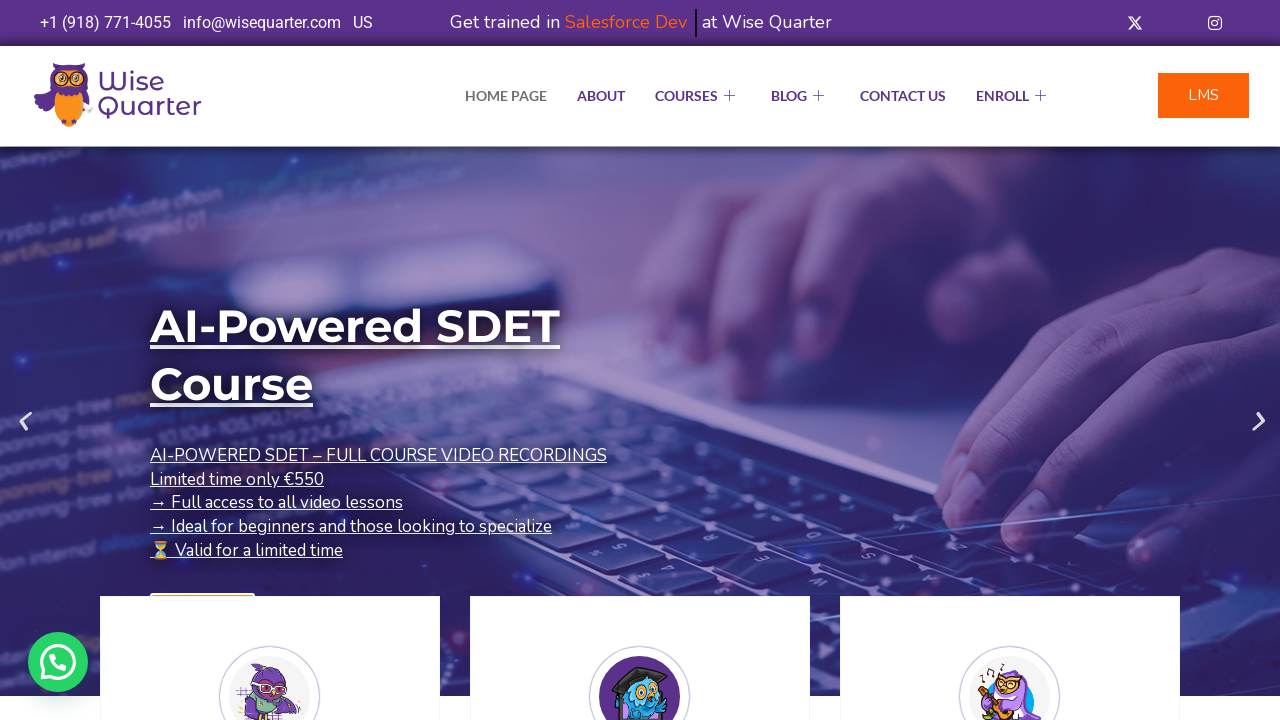

Verified page title contains 'Wise Quarter'
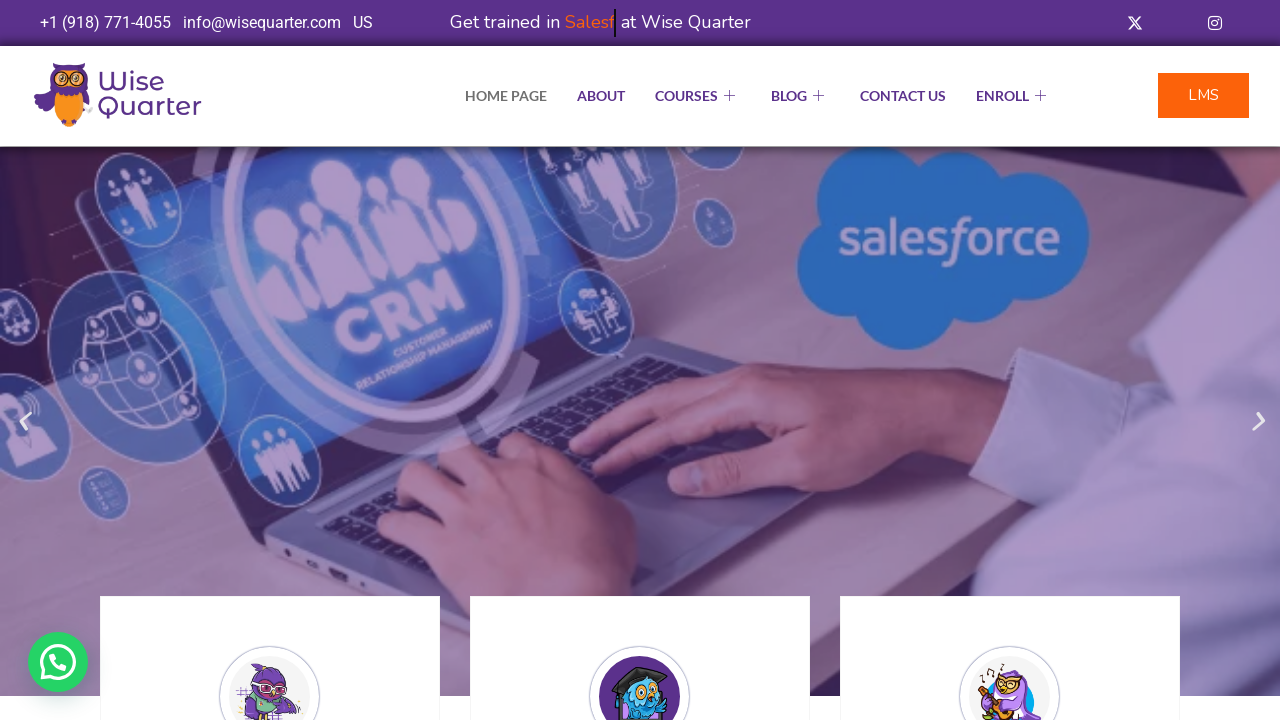

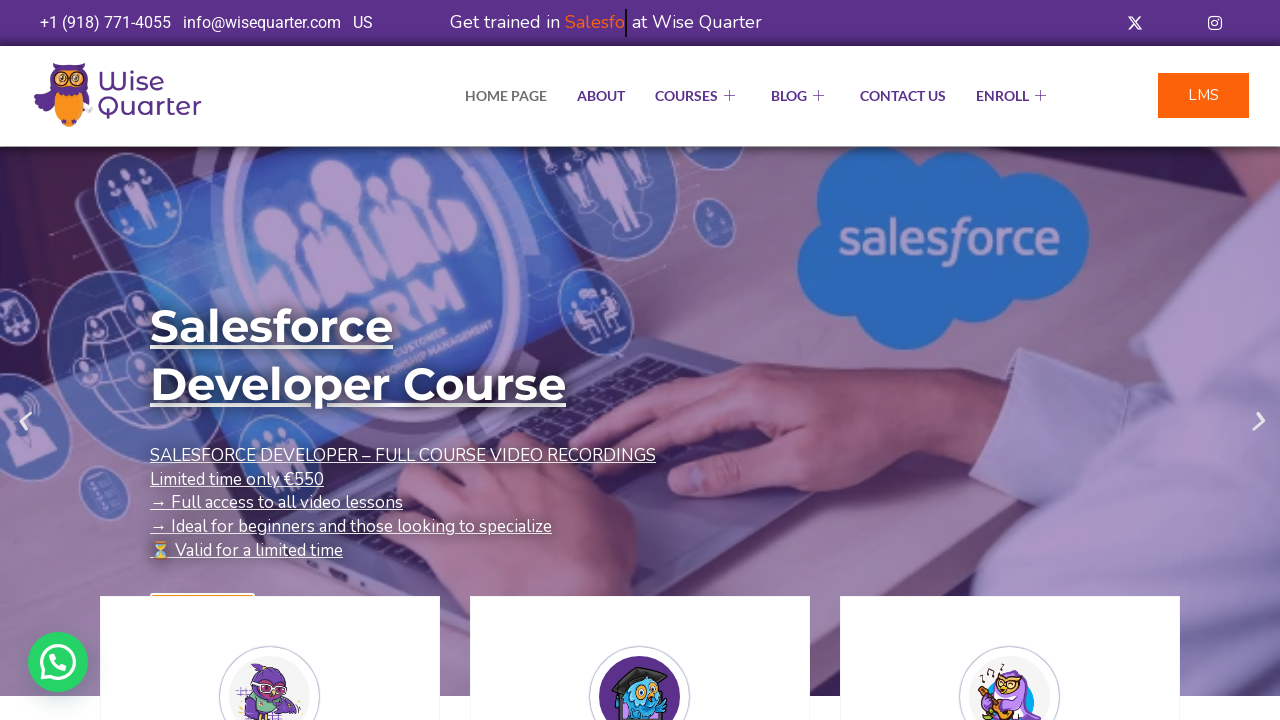